Tests W3Schools search functionality by searching for HTML Tutorial and verifying navigation

Starting URL: https://www.w3schools.com/

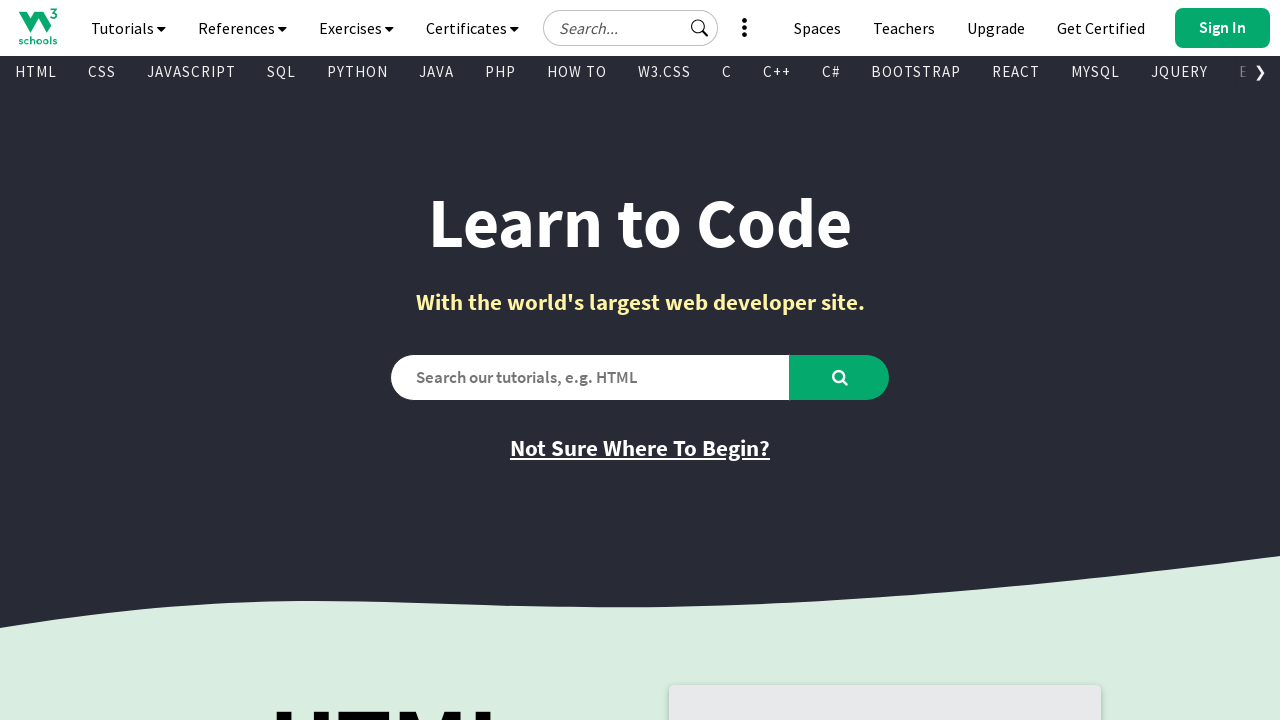

Verified initial page title is 'W3Schools Online Web Tutorials'
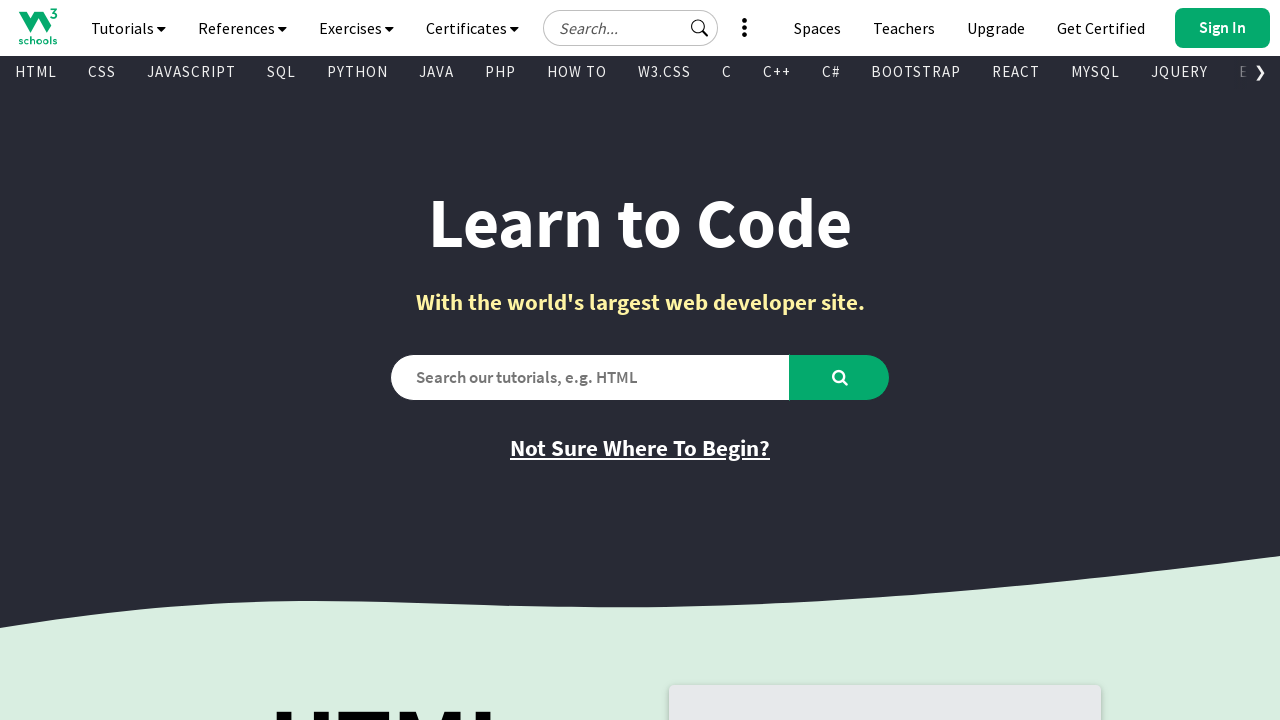

Filled search box with 'HTML Tutorial' on #search2
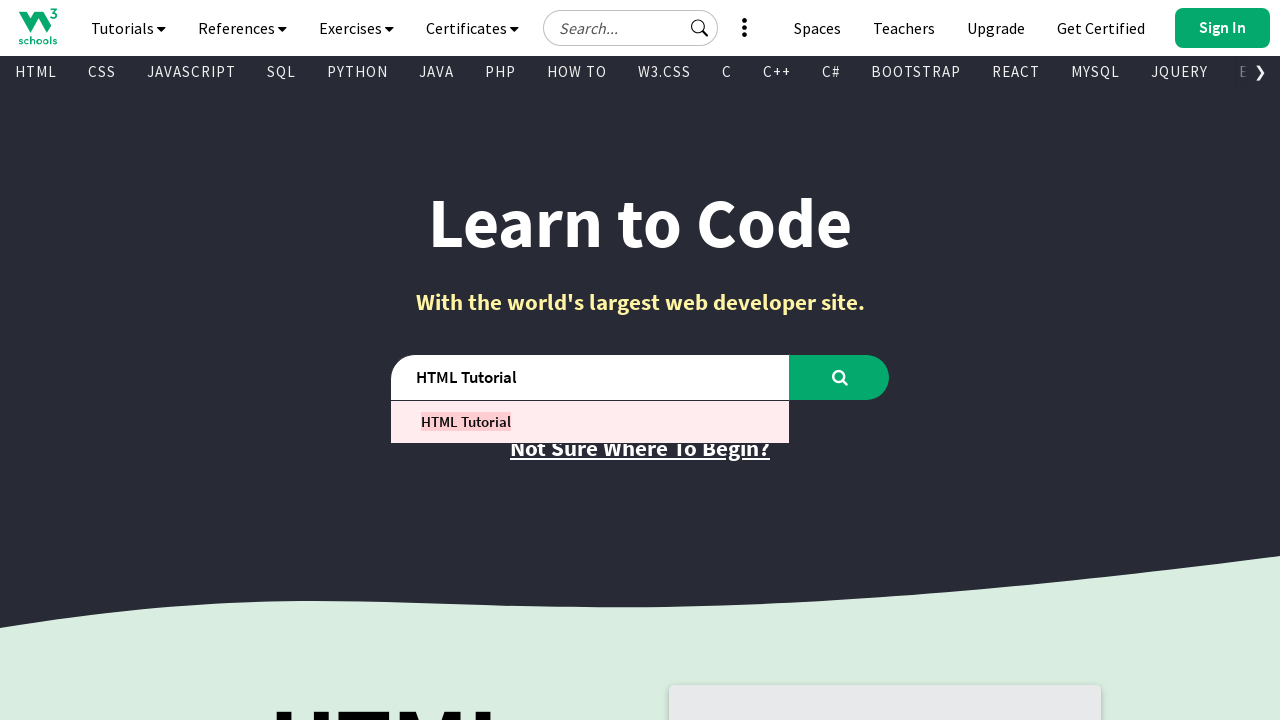

Clicked search button to search for HTML Tutorial at (840, 377) on #learntocode_searchbtn
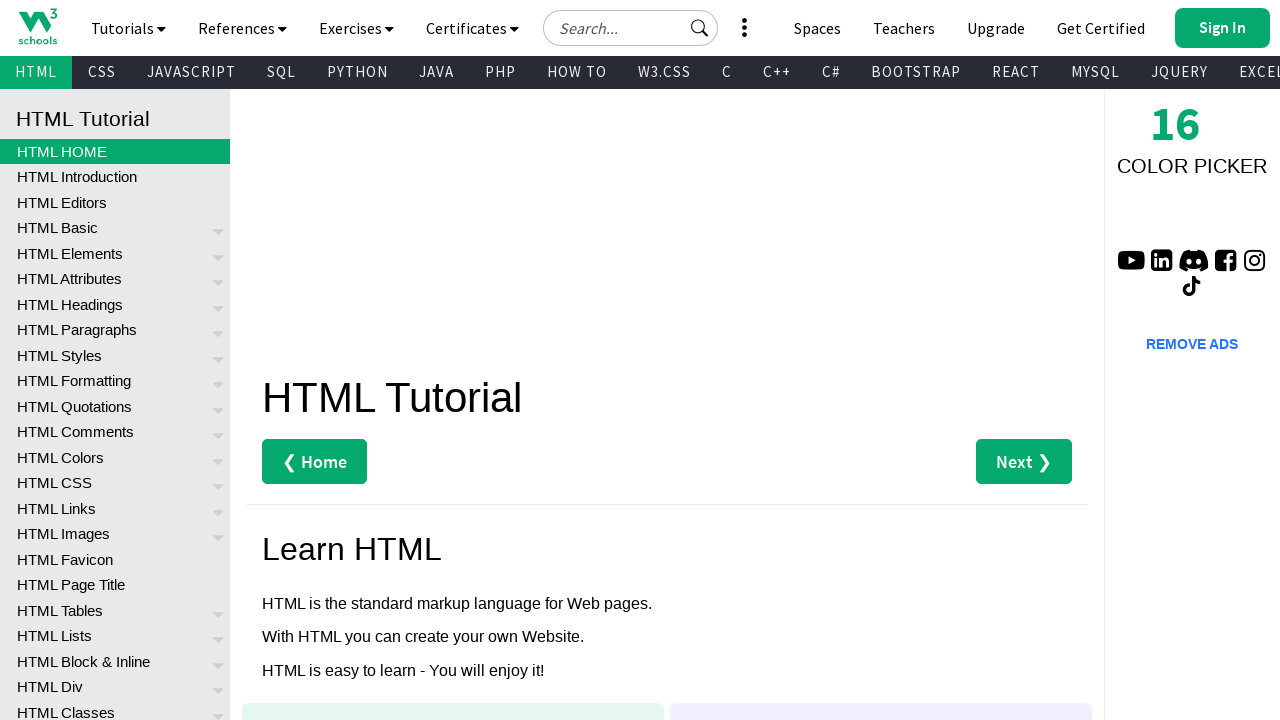

Waited for page to load (domcontentloaded)
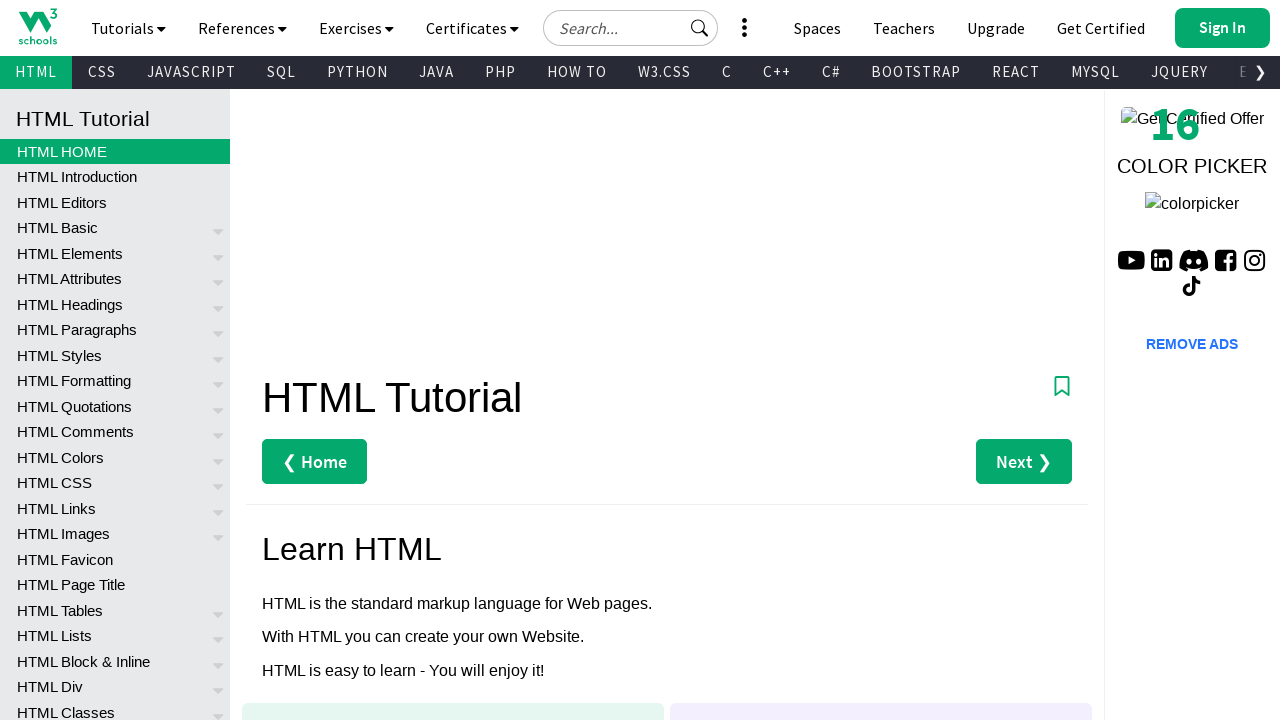

Verified page title changed to 'HTML Tutorial'
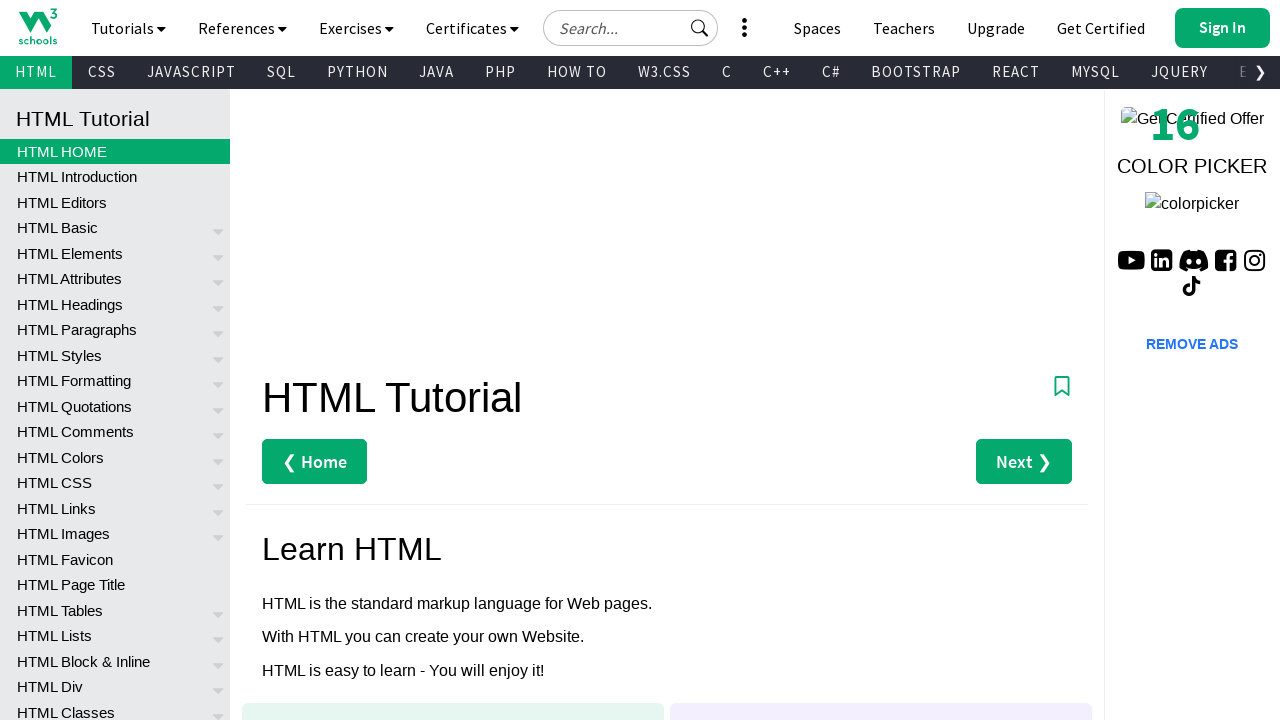

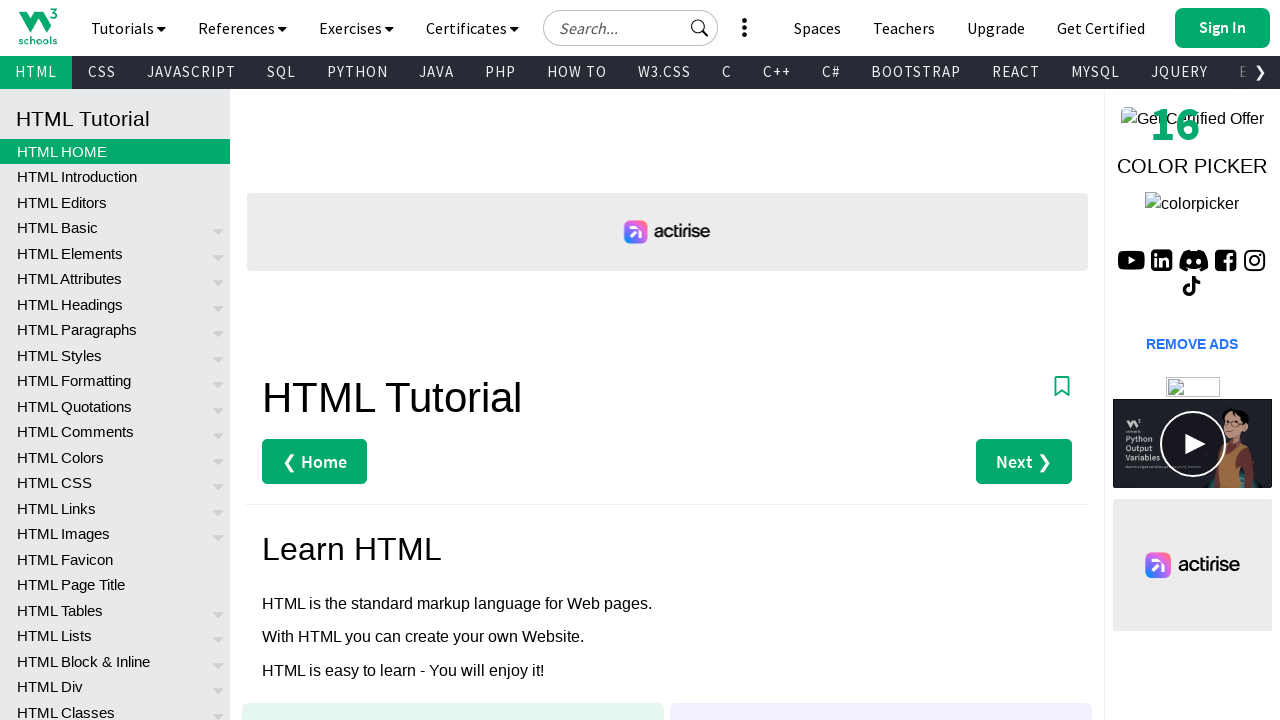